Tests mouse hover functionality by hovering over an element and clicking on a submenu item that appears

Starting URL: https://rahulshettyacademy.com/AutomationPractice/

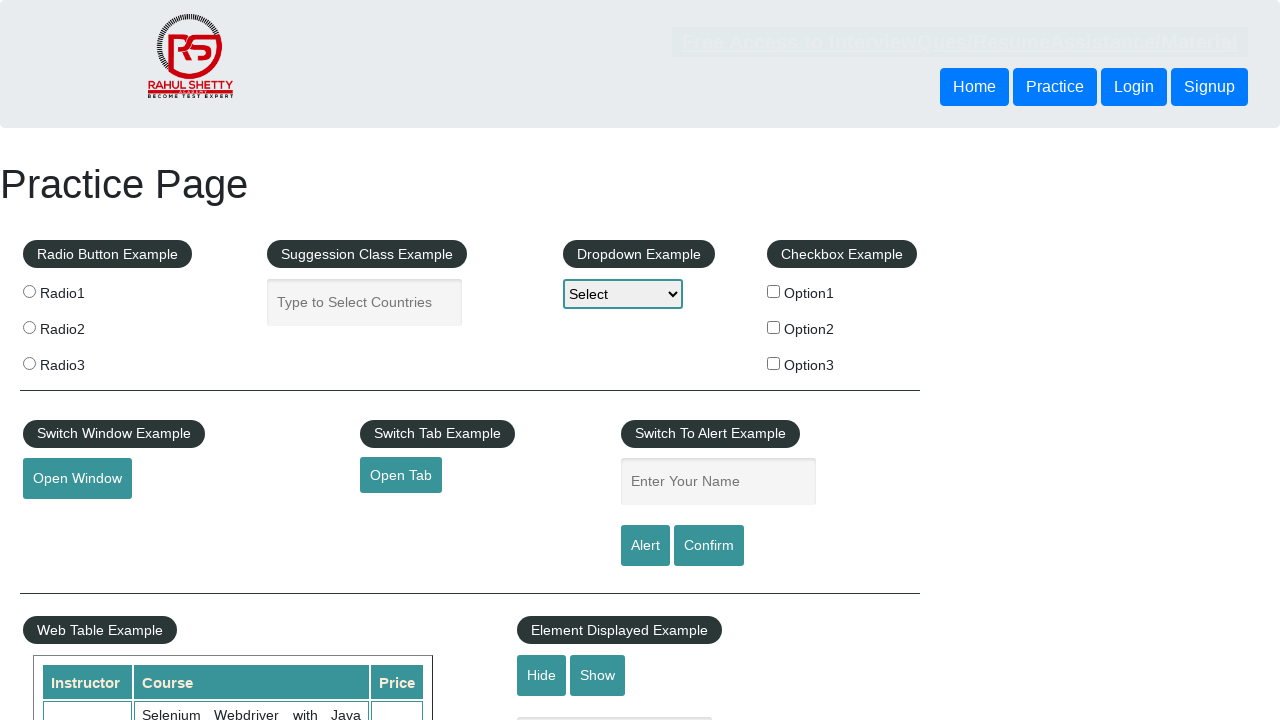

Located the mouse hover element
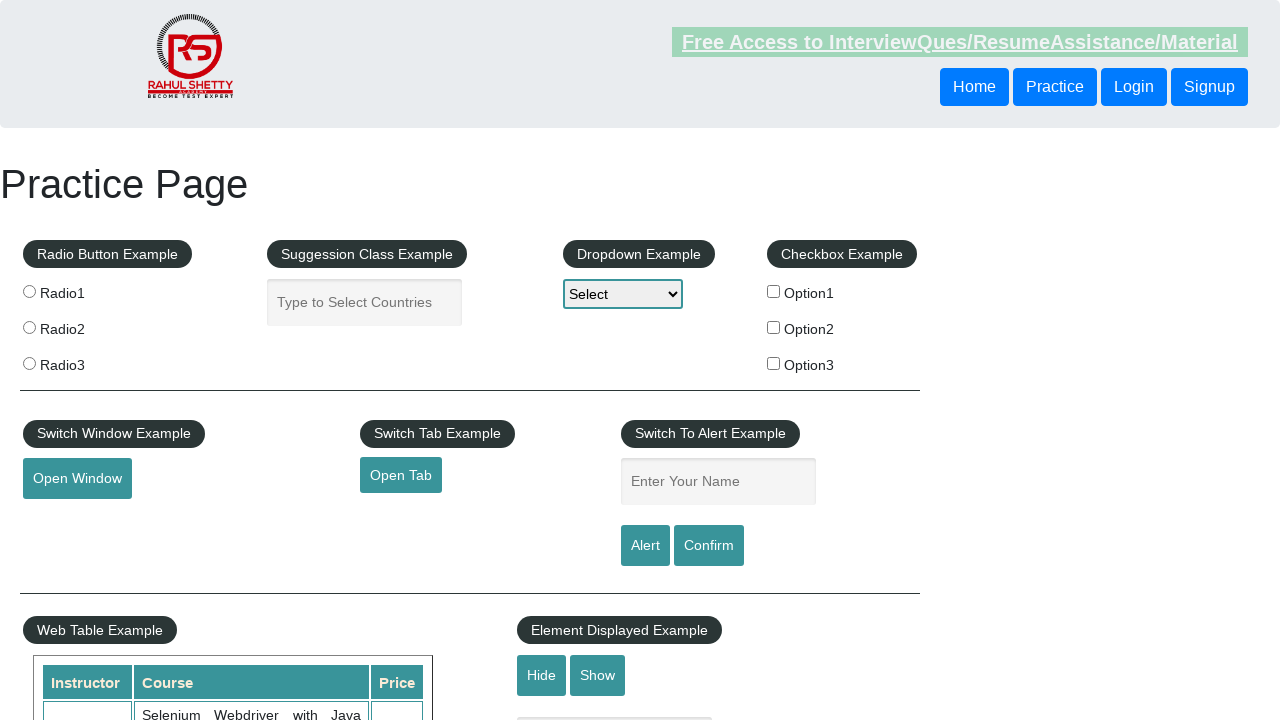

Double-clicked on the mouse hover element at (83, 361) on #mousehover
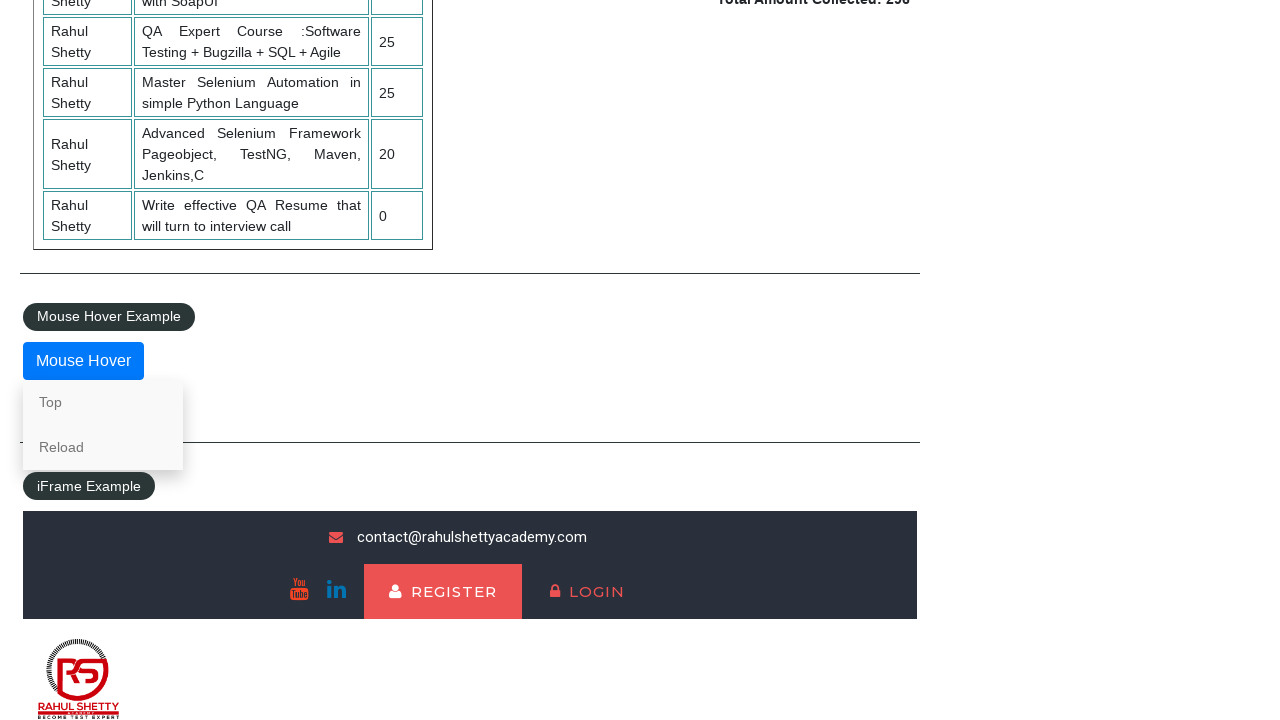

Hovered over the element to reveal the submenu at (83, 361) on #mousehover
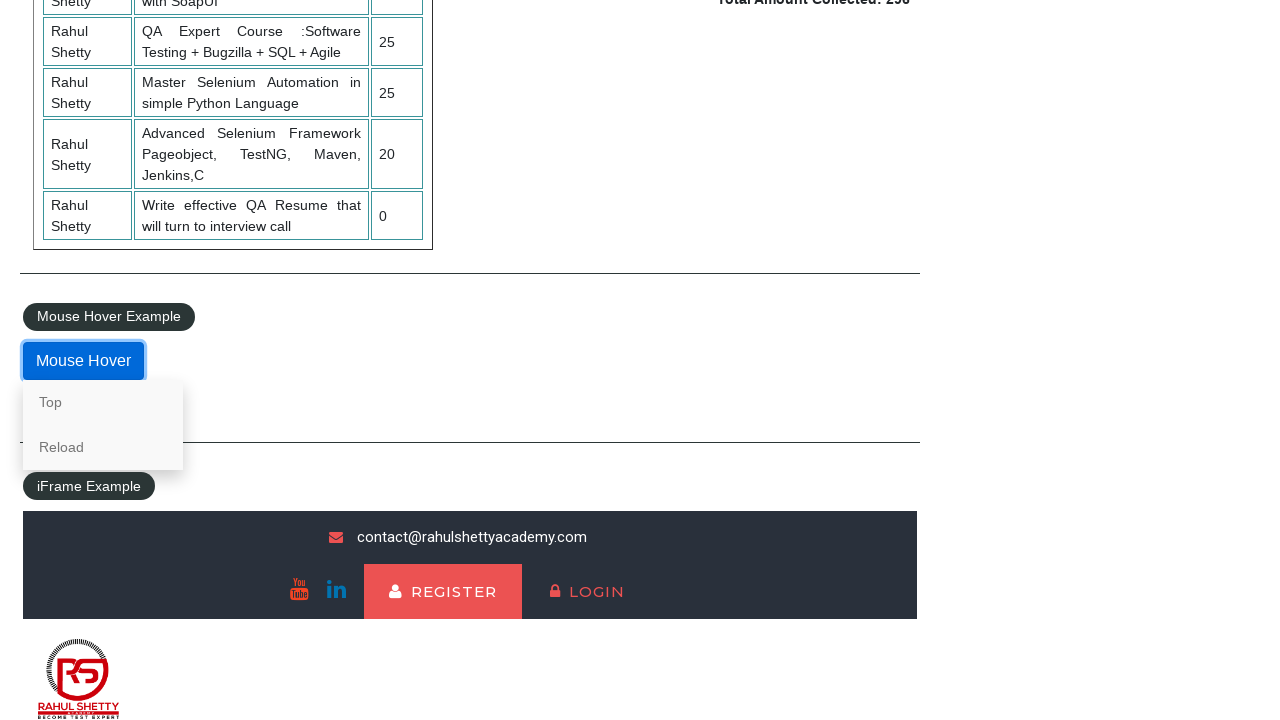

Clicked on the 'Top' option in the revealed submenu at (103, 402) on xpath=//a[normalize-space()='Top']
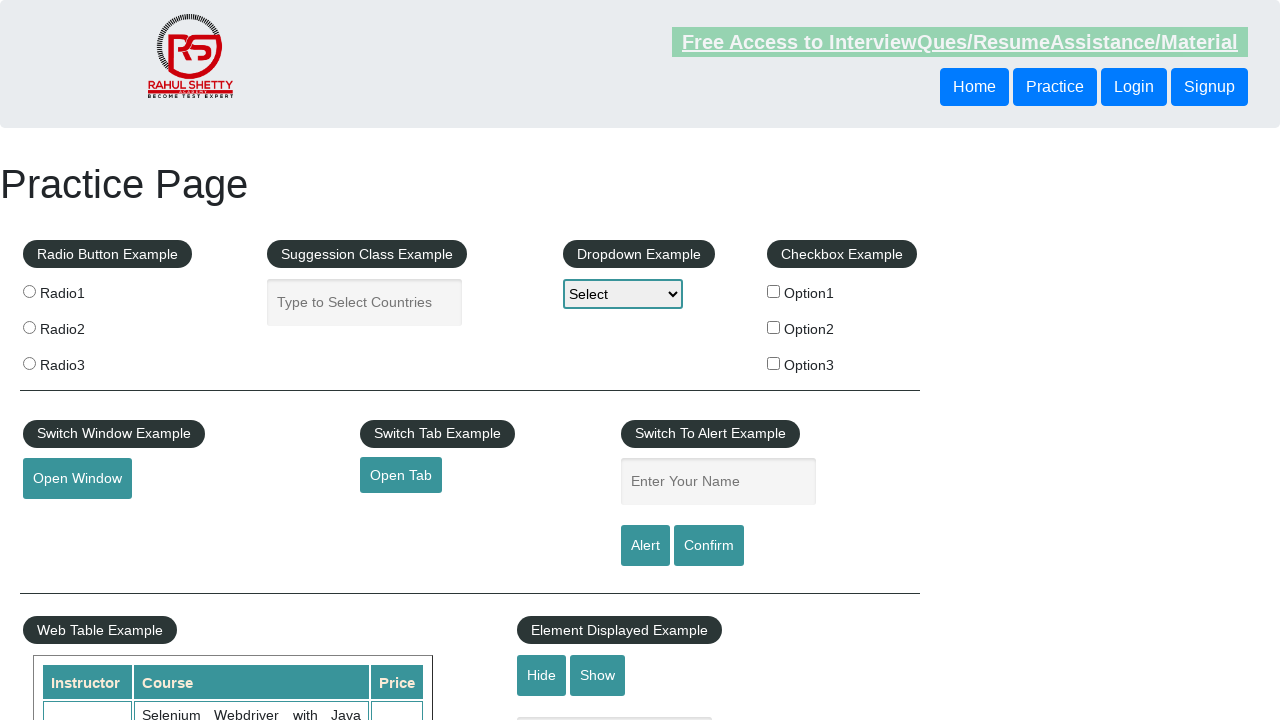

Verified that the logo is displayed after navigation
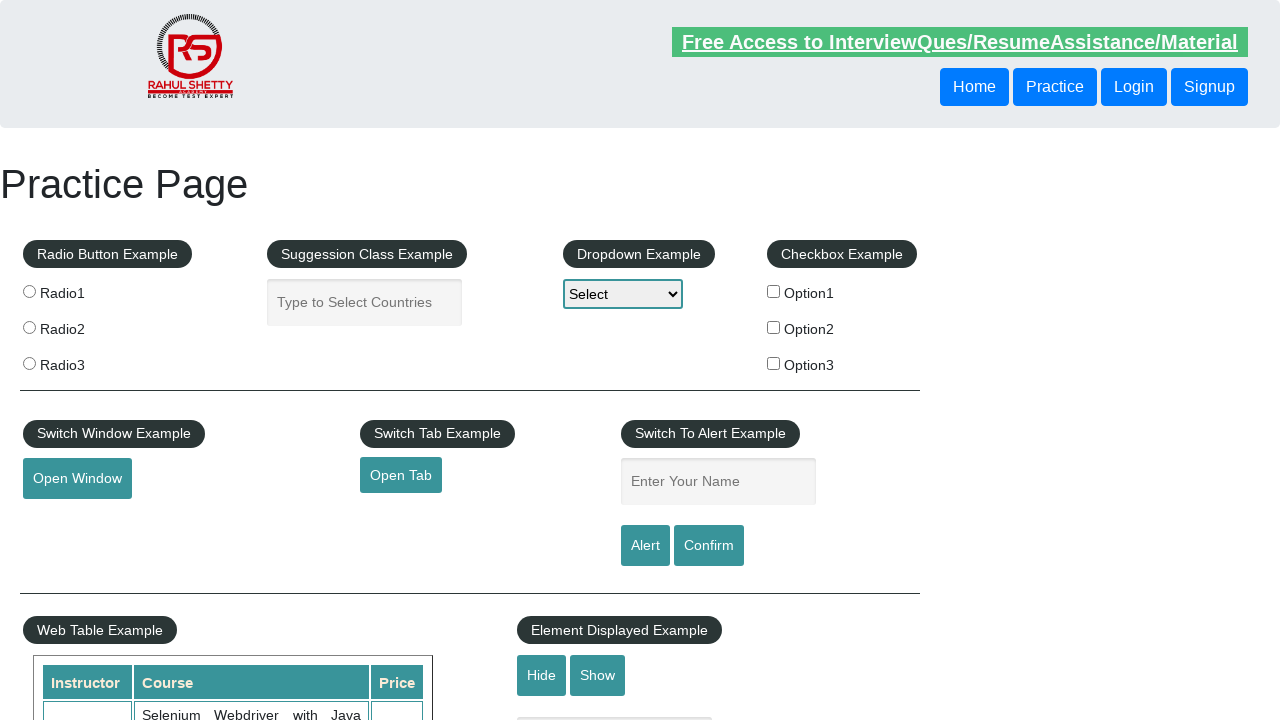

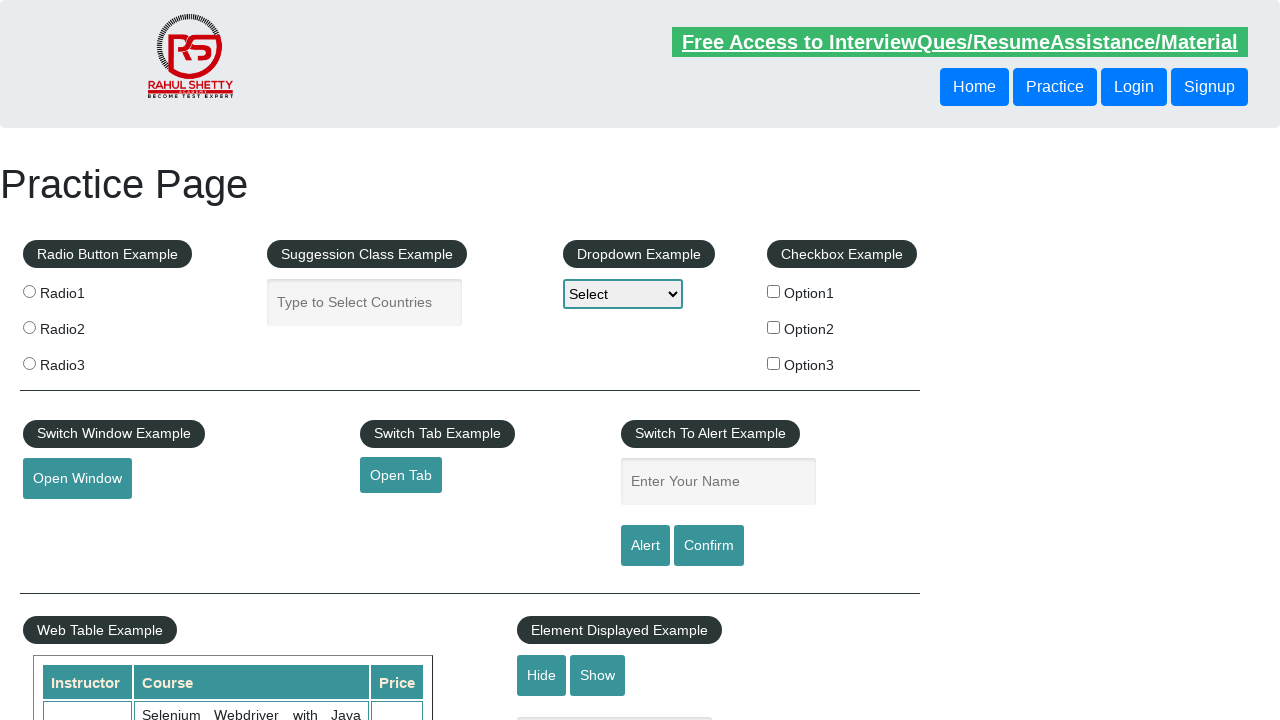